Tests a registration form by filling in personal information fields and submitting the form to verify successful registration

Starting URL: http://suninjuly.github.io/registration1.html

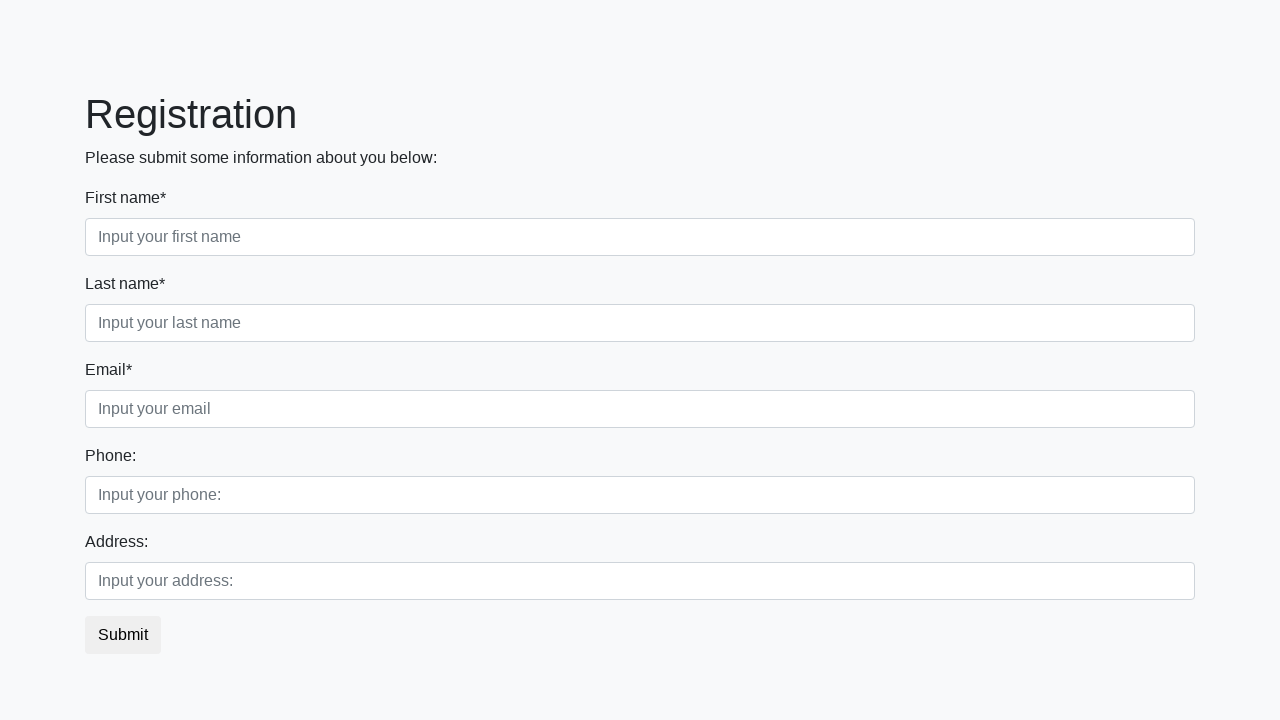

Filled first name field with 'John' on xpath=.//label[text()='First name*']/following-sibling::input
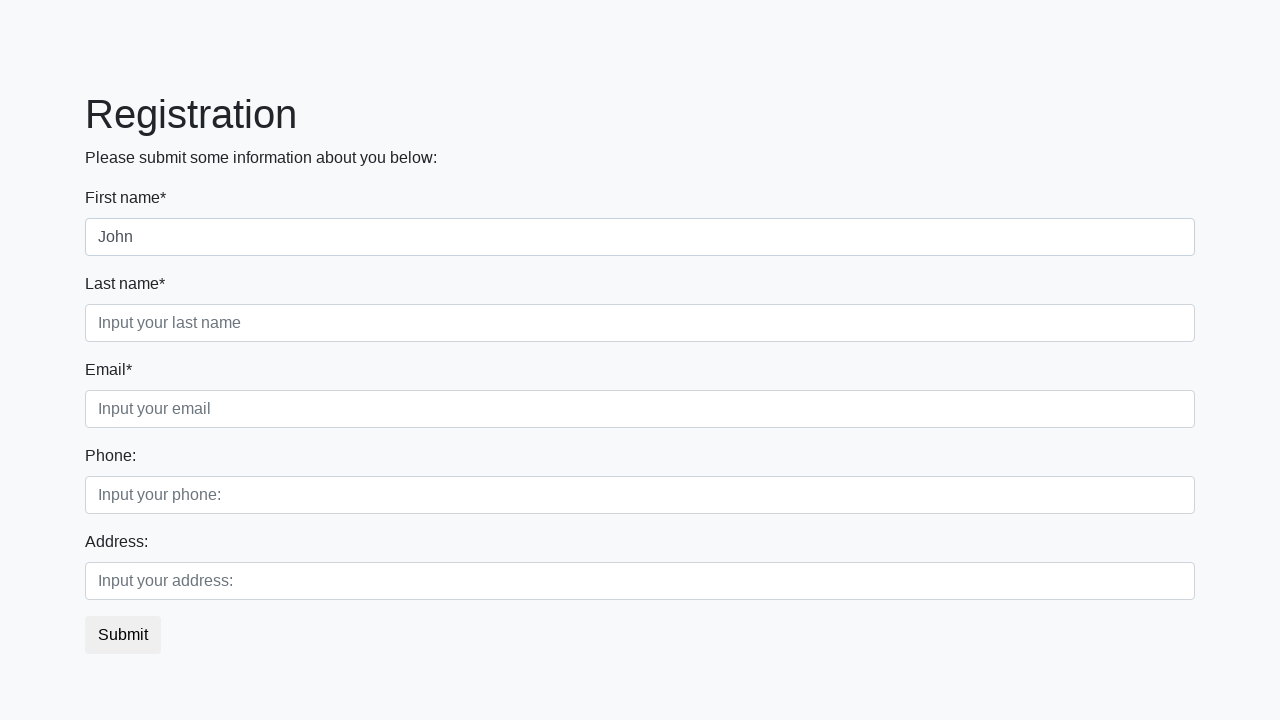

Filled last name field with 'Smith' on xpath=.//label[text()='Last name*']/following-sibling::input
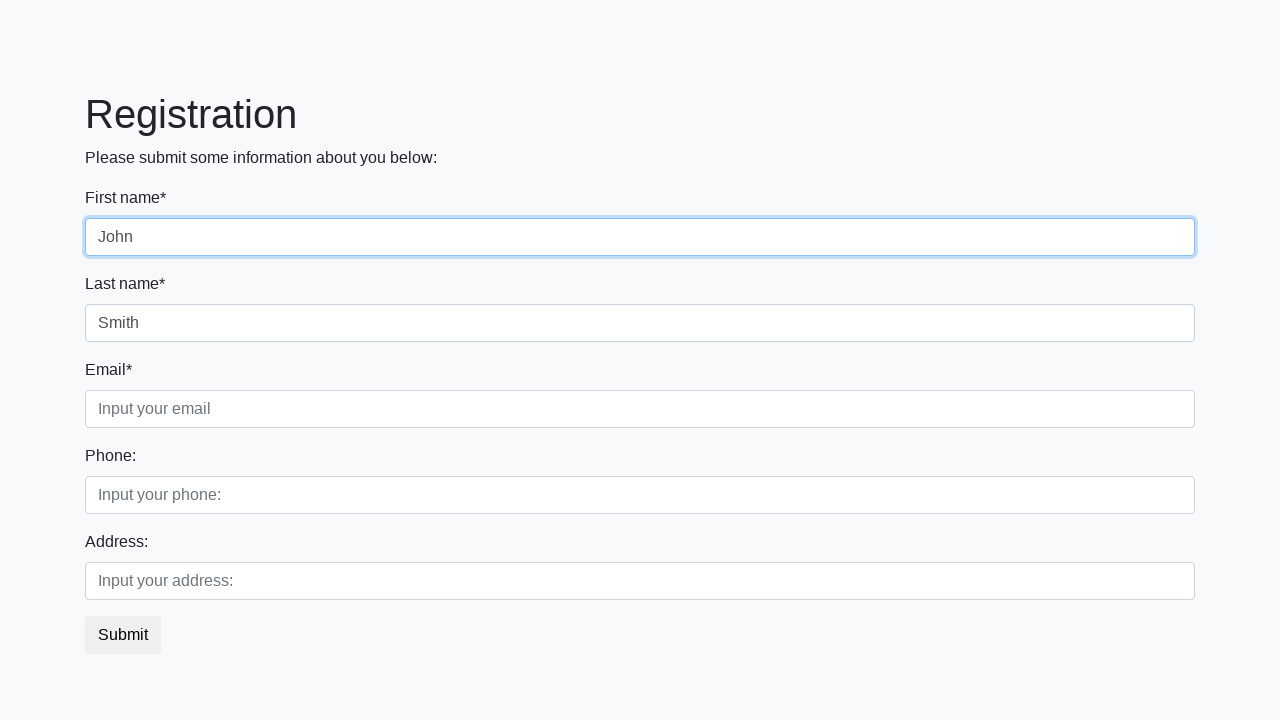

Filled email field with 'jsmith@example.com' on xpath=.//label[text()='Email*']/following-sibling::input
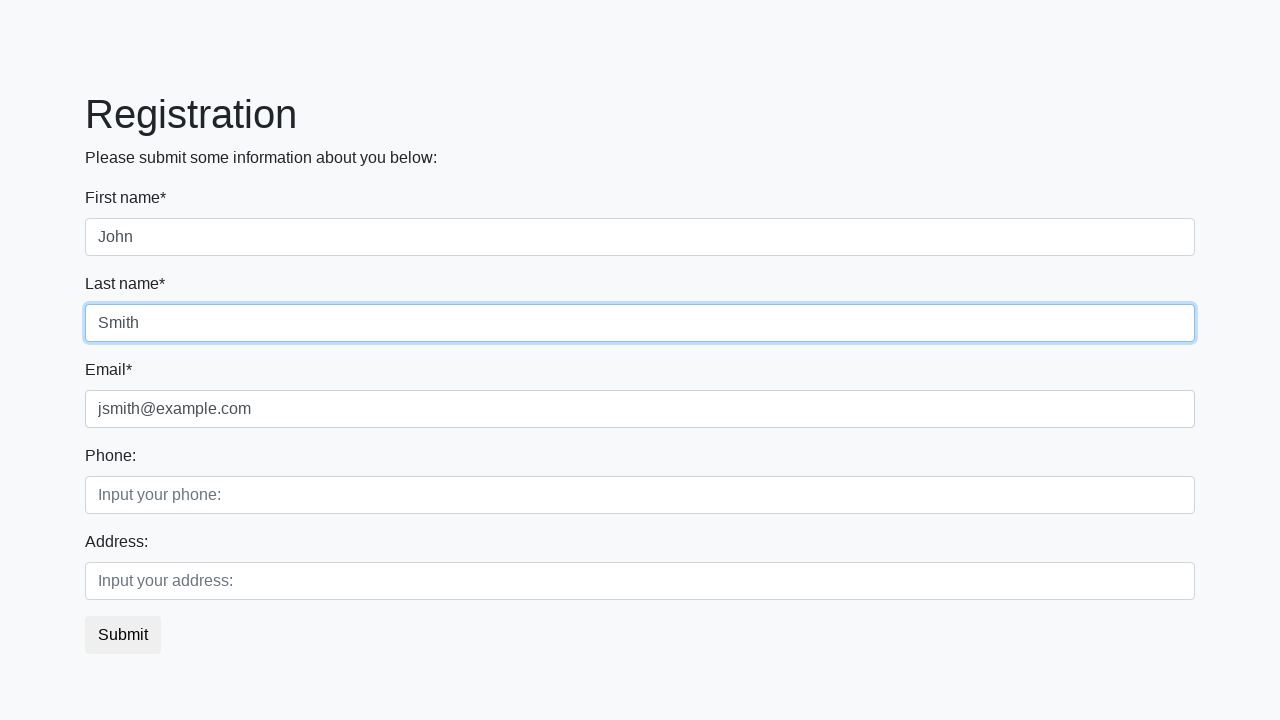

Filled phone field with '+14155552468' on xpath=.//label[text()='Phone:']/following-sibling::input
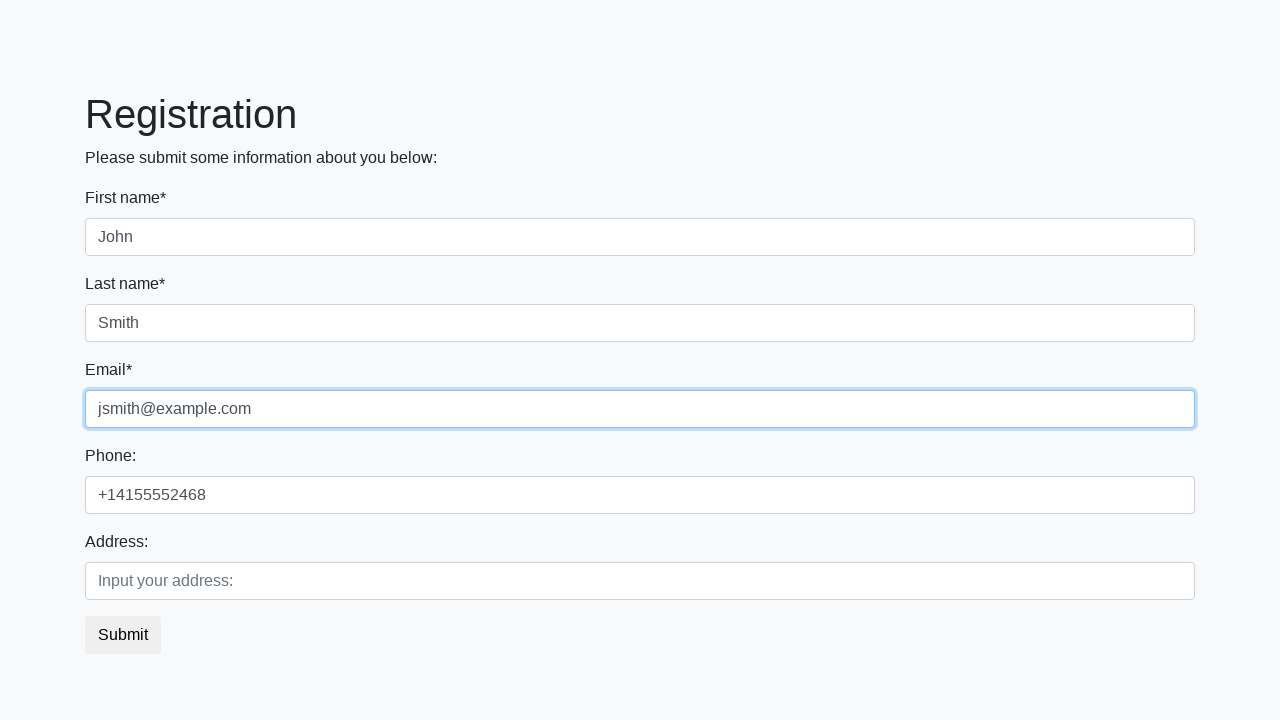

Filled address field with '456 Main Avenue, Sample Town' on xpath=.//label[text()='Address:']/following-sibling::input
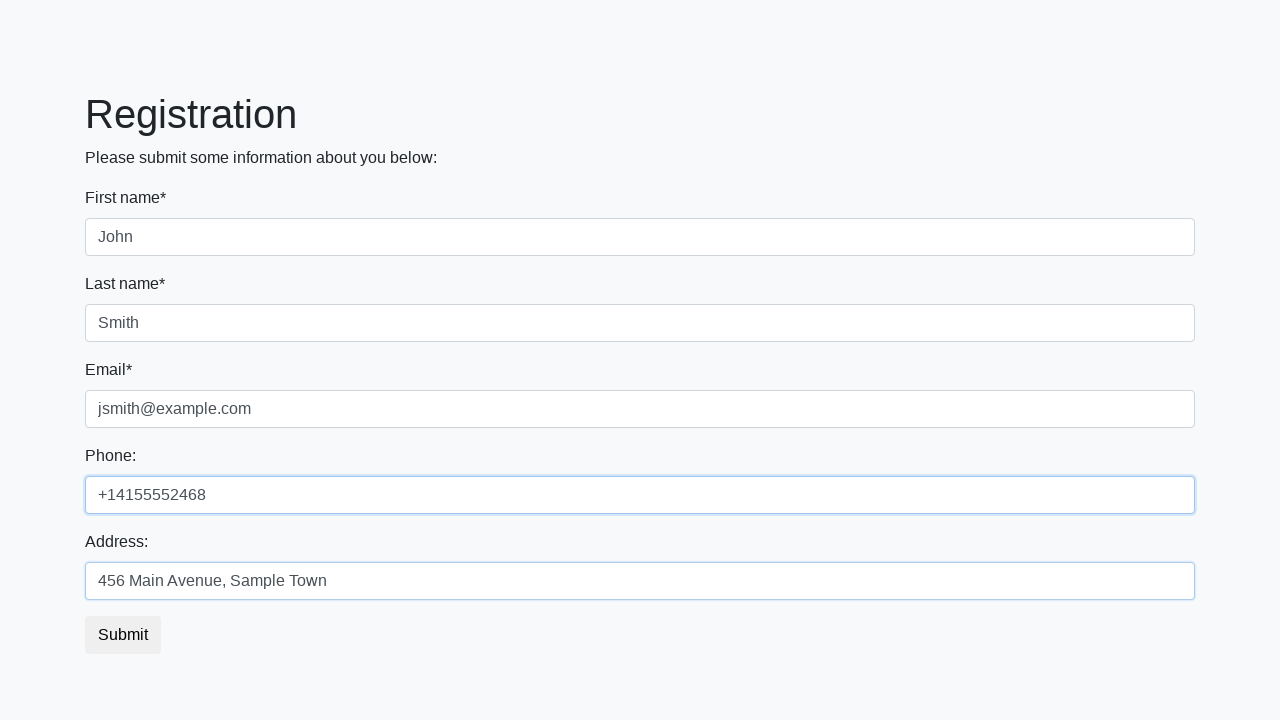

Clicked submit button to register at (123, 635) on button.btn
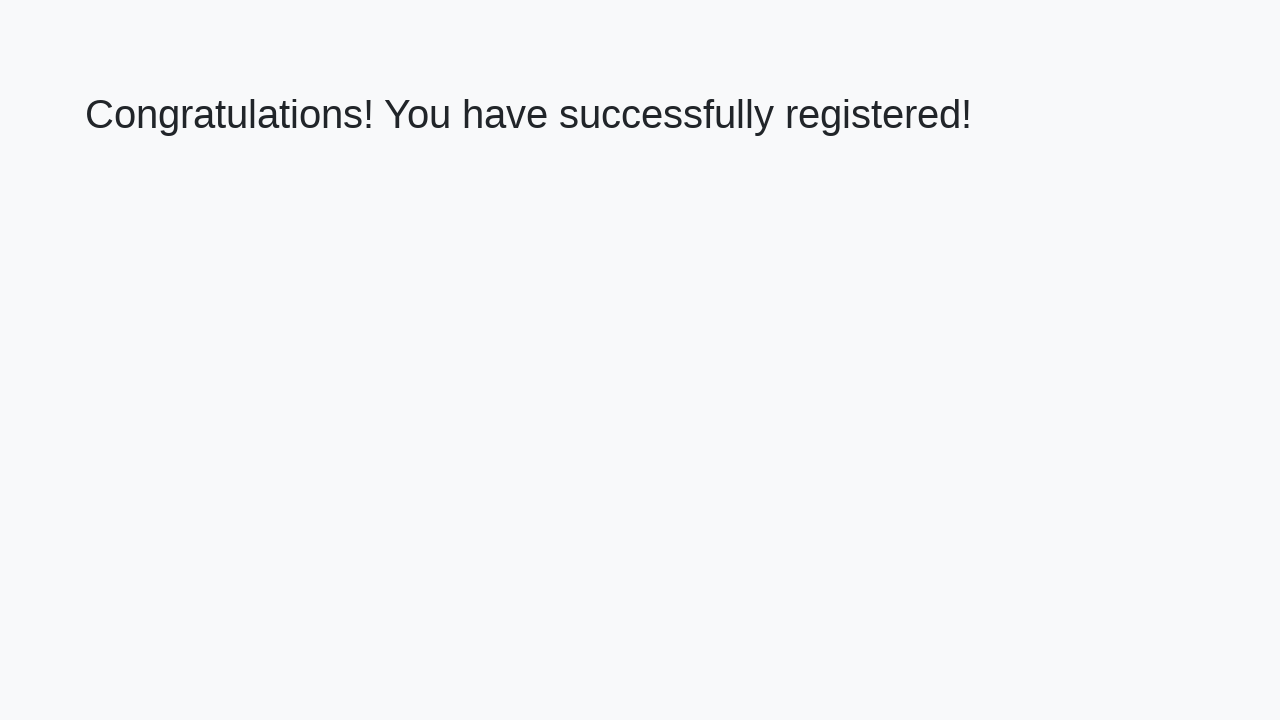

Success message appeared on page
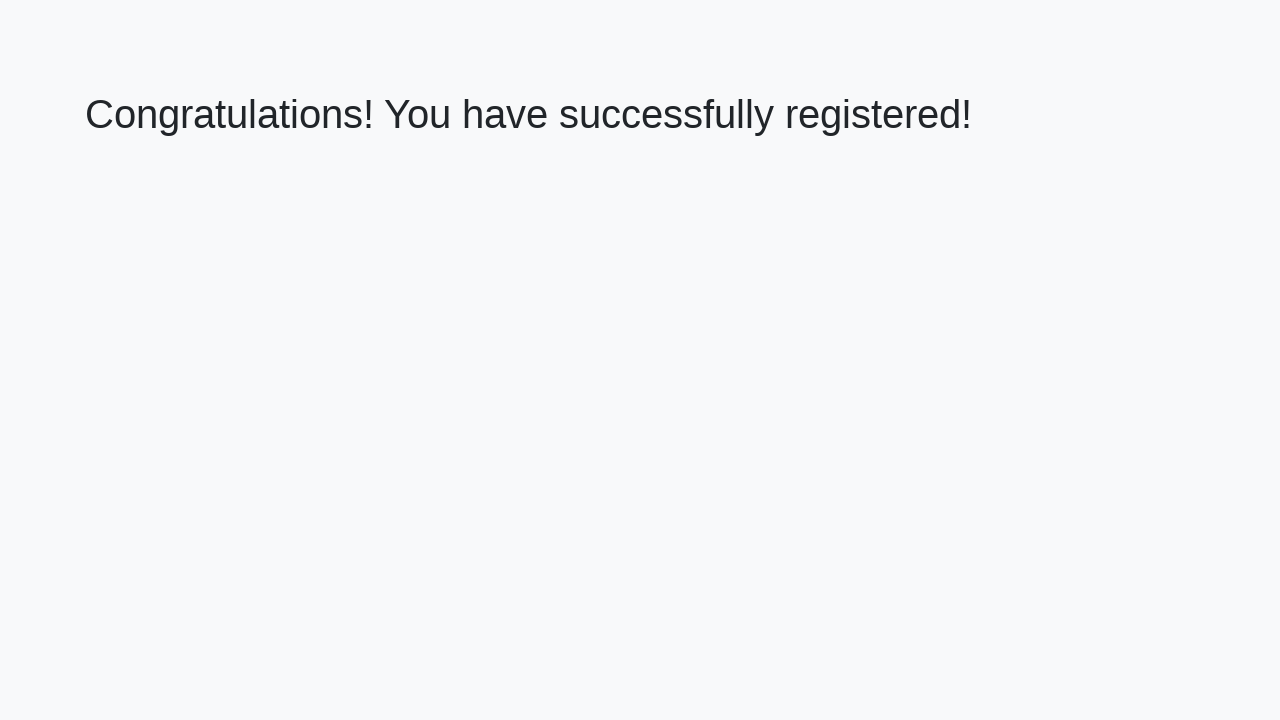

Retrieved success message text: 'Congratulations! You have successfully registered!'
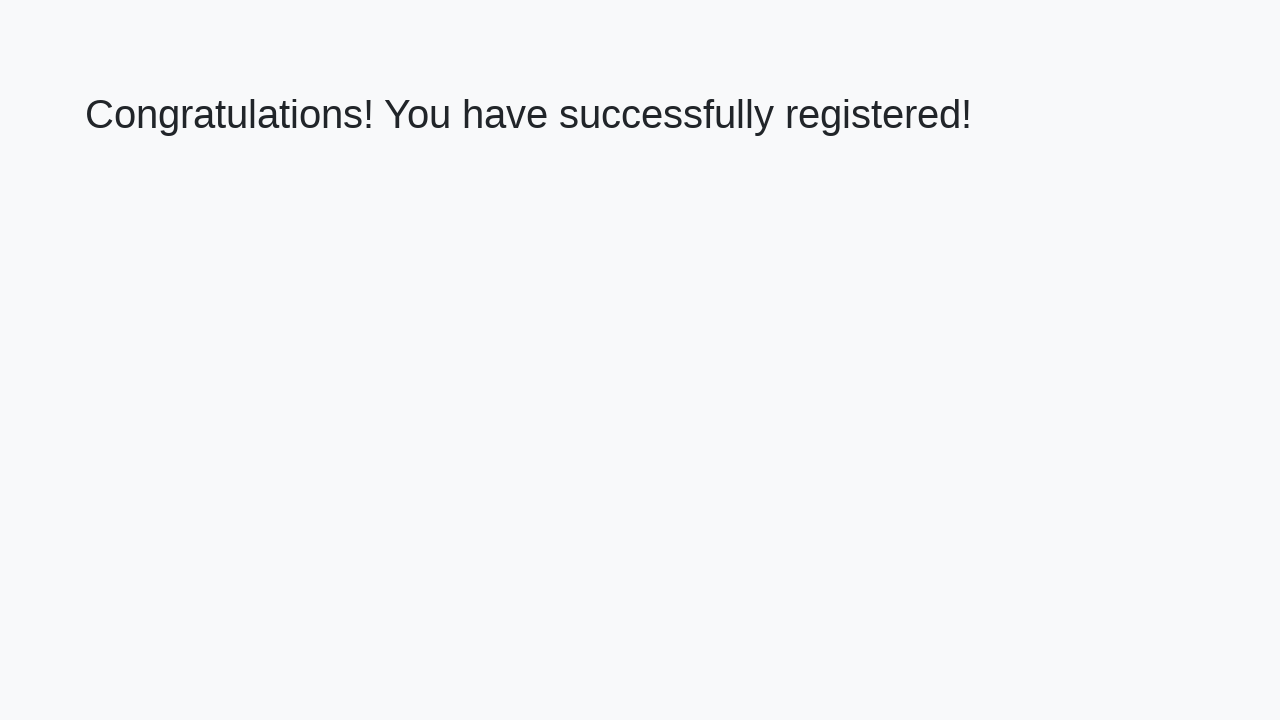

Verified successful registration message
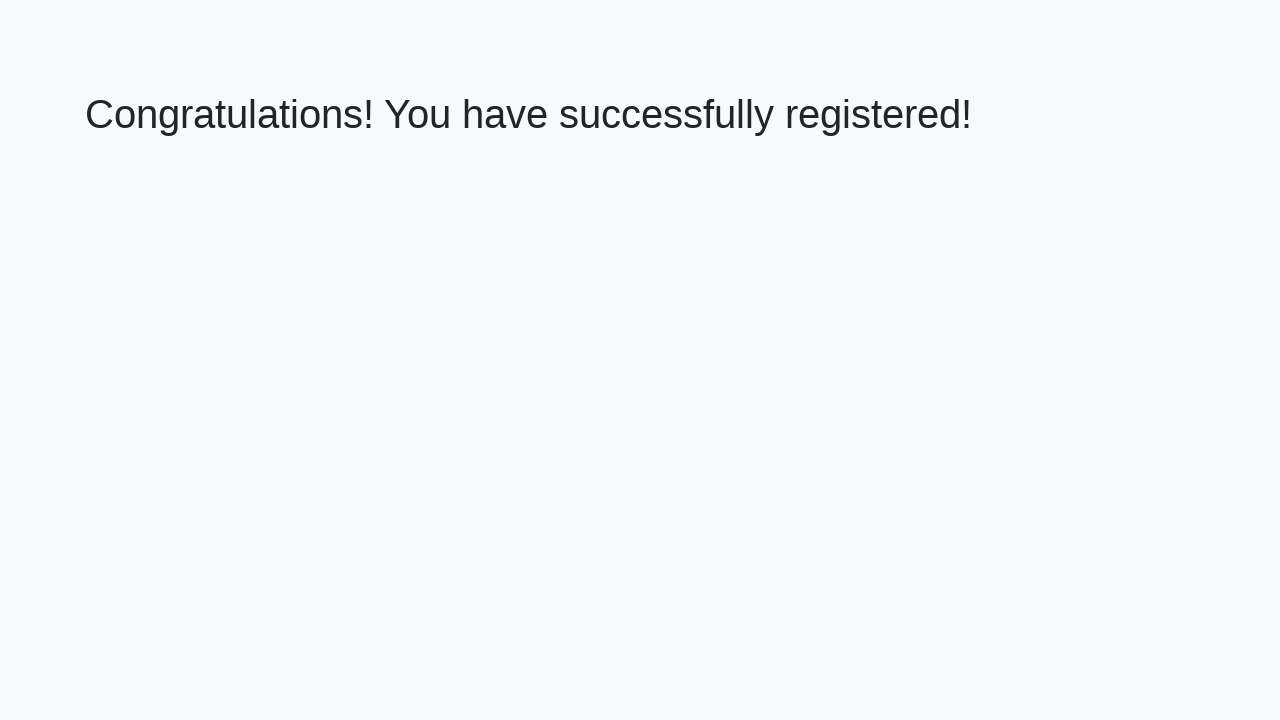

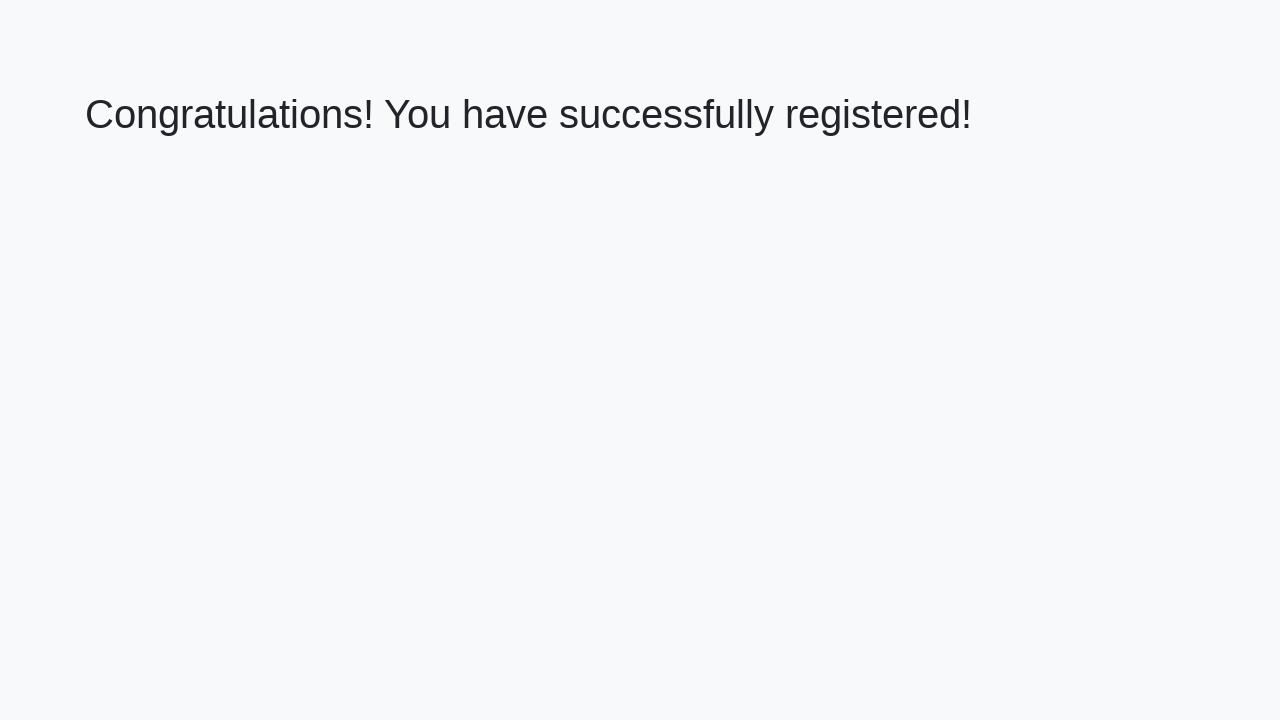